Navigates to a data structures tutorial page and refreshes the browser using JavaScript execution

Starting URL: https://www.studytonight.com/data-structures/introduction-to-sorting

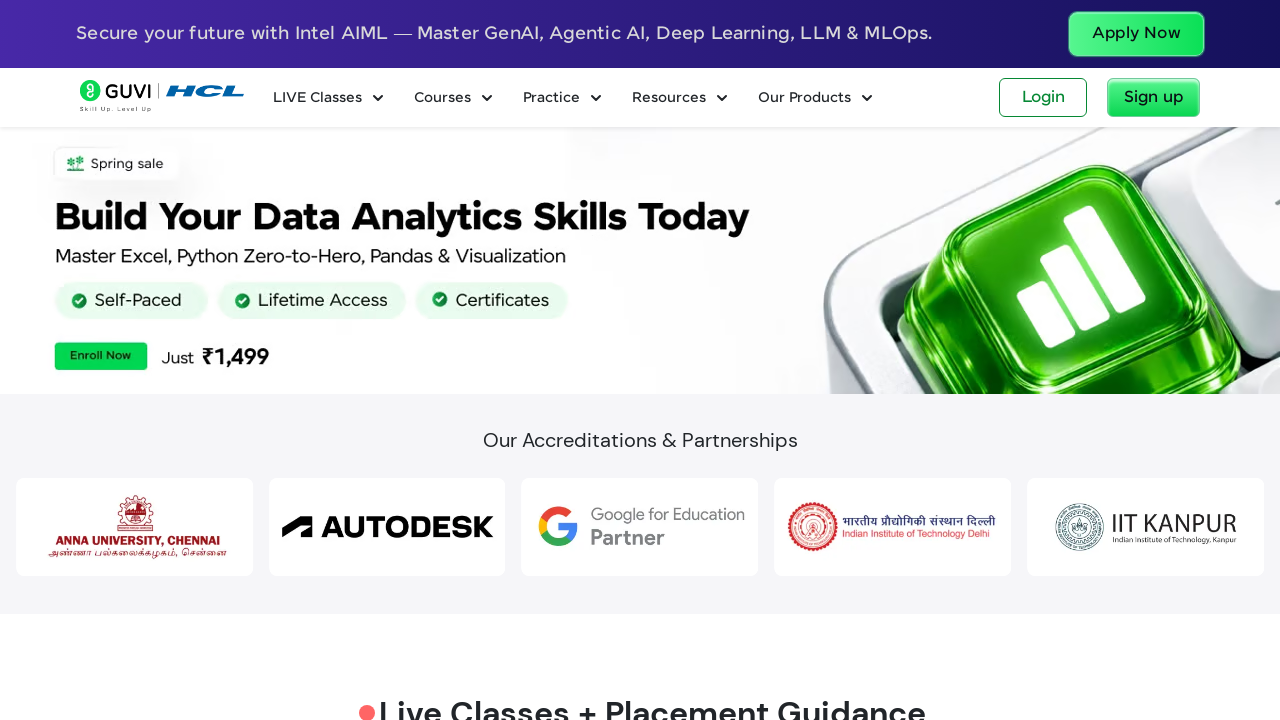

Executed JavaScript to refresh the browser using history.go(0)
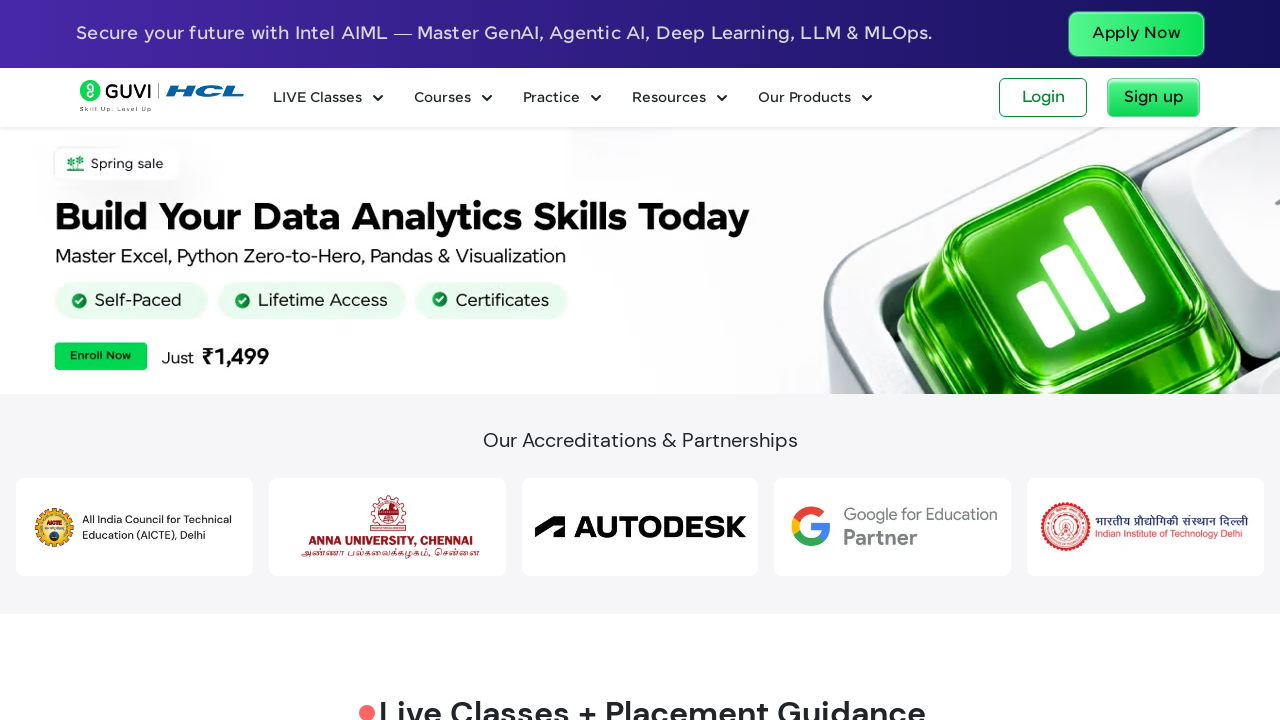

Page reloaded successfully after browser refresh
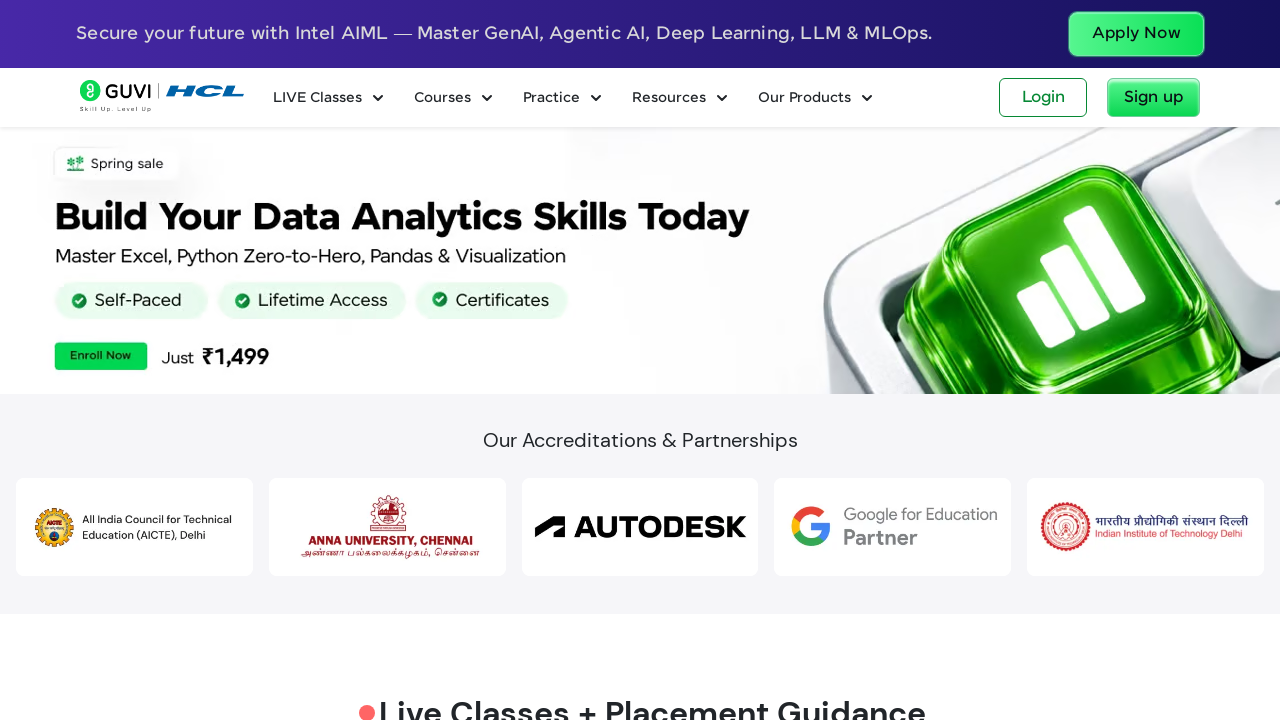

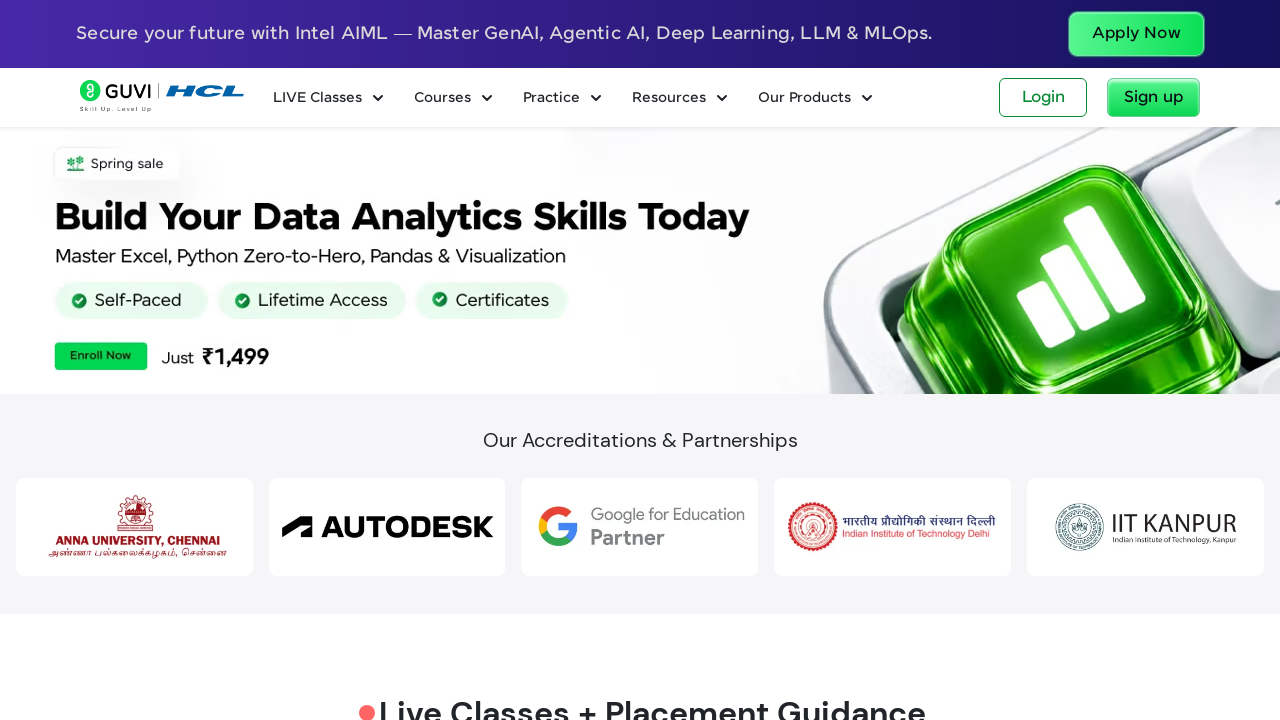